Tests dropdown selection functionality by selecting different options using various methods (by value, by index, and by visible text)

Starting URL: http://the-internet.herokuapp.com/dropdown

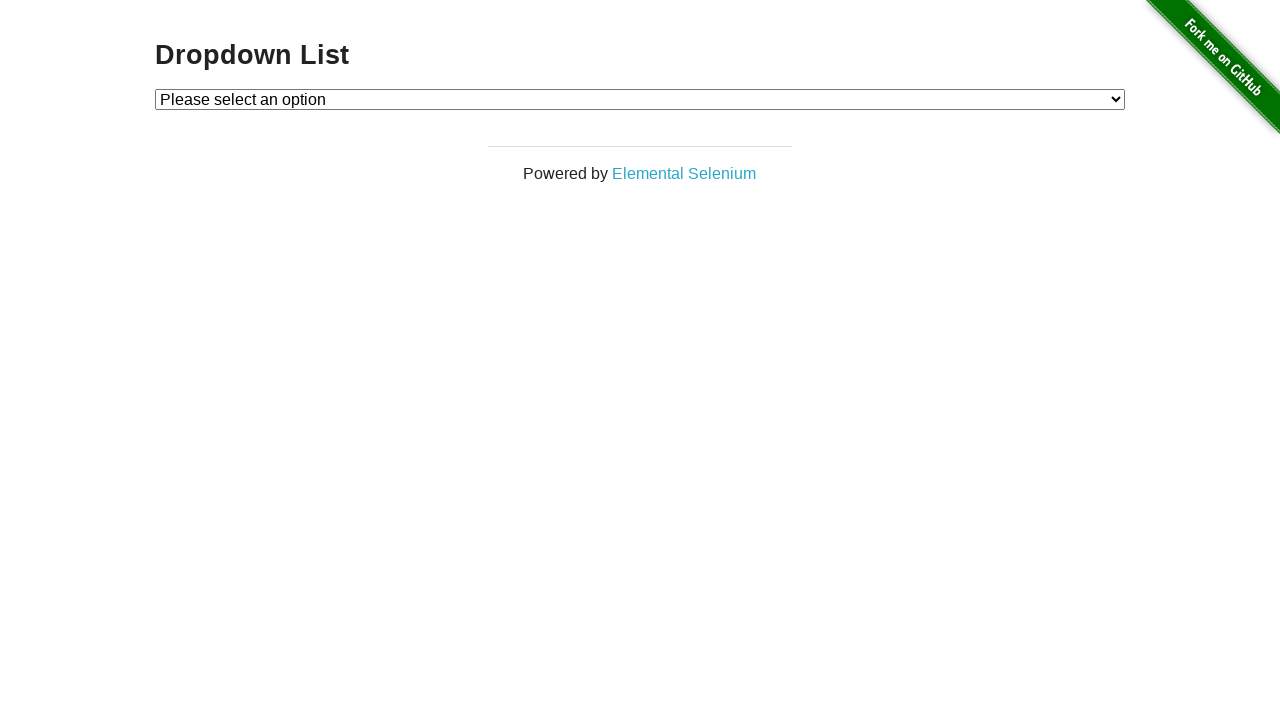

Selected dropdown option by value '2' (Option 2) on #dropdown
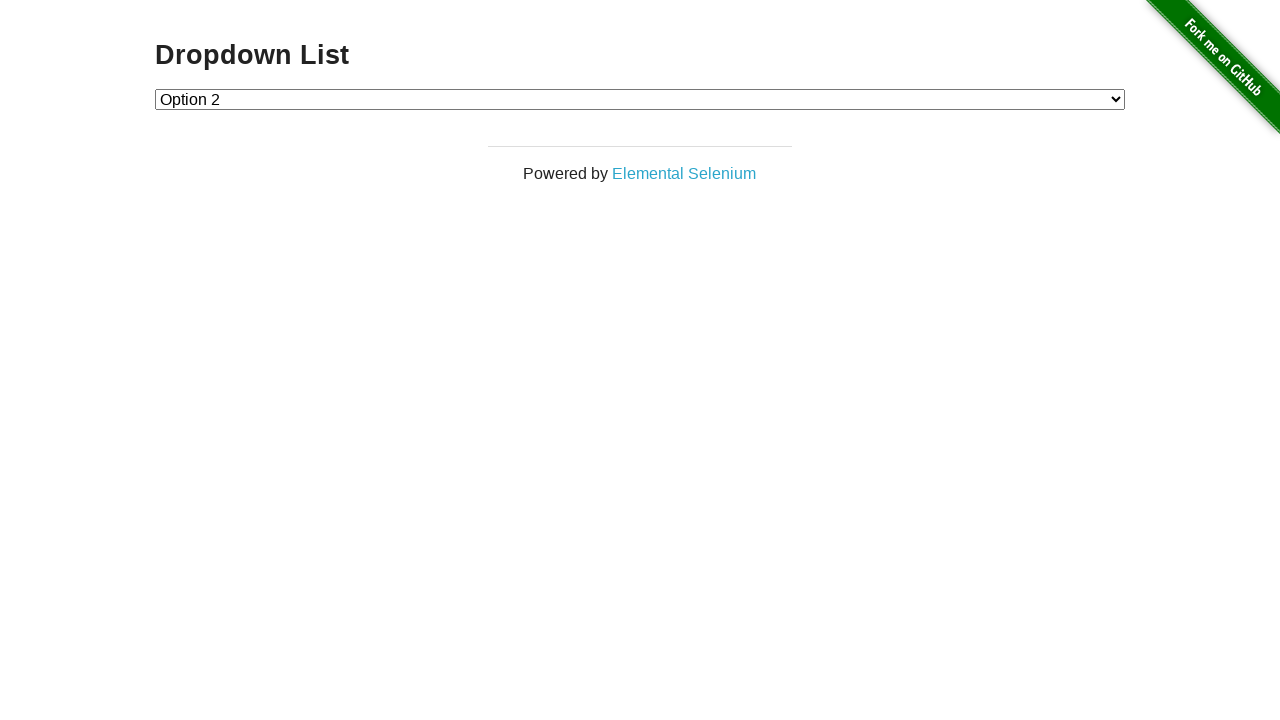

Selected dropdown option by index 1 (Option 1) on #dropdown
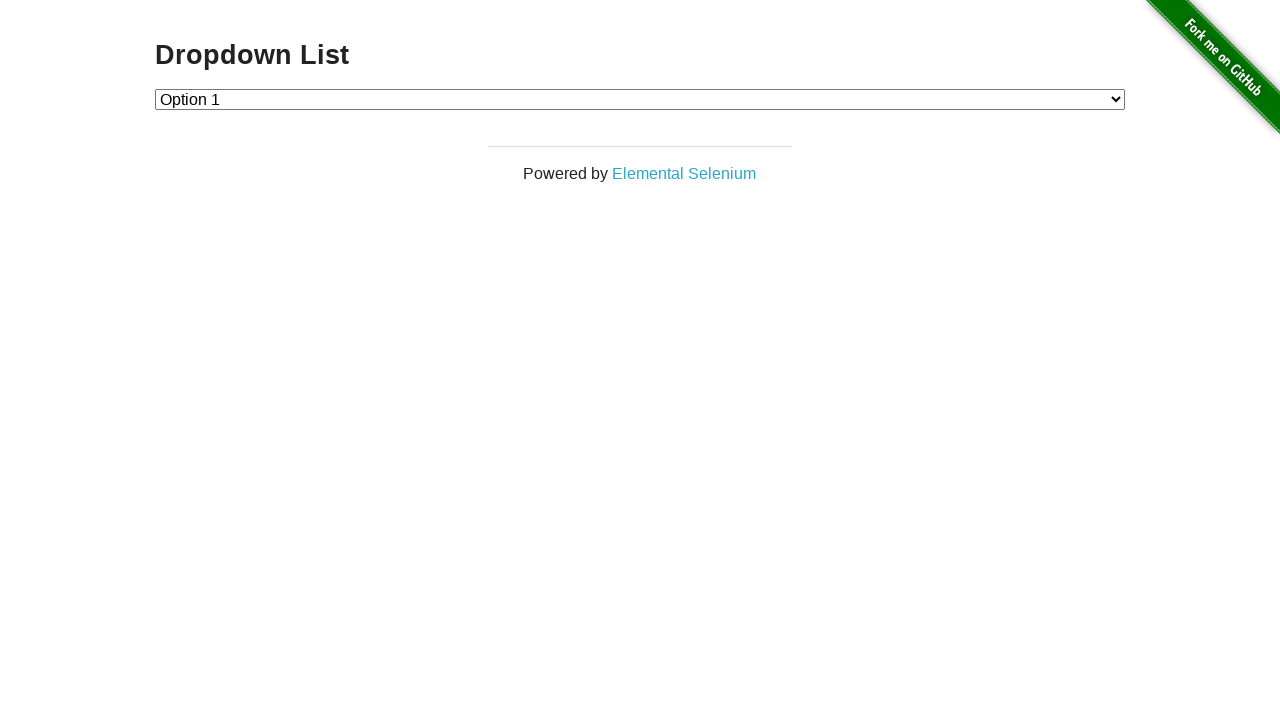

Selected dropdown option by visible text 'Please select an option' on #dropdown
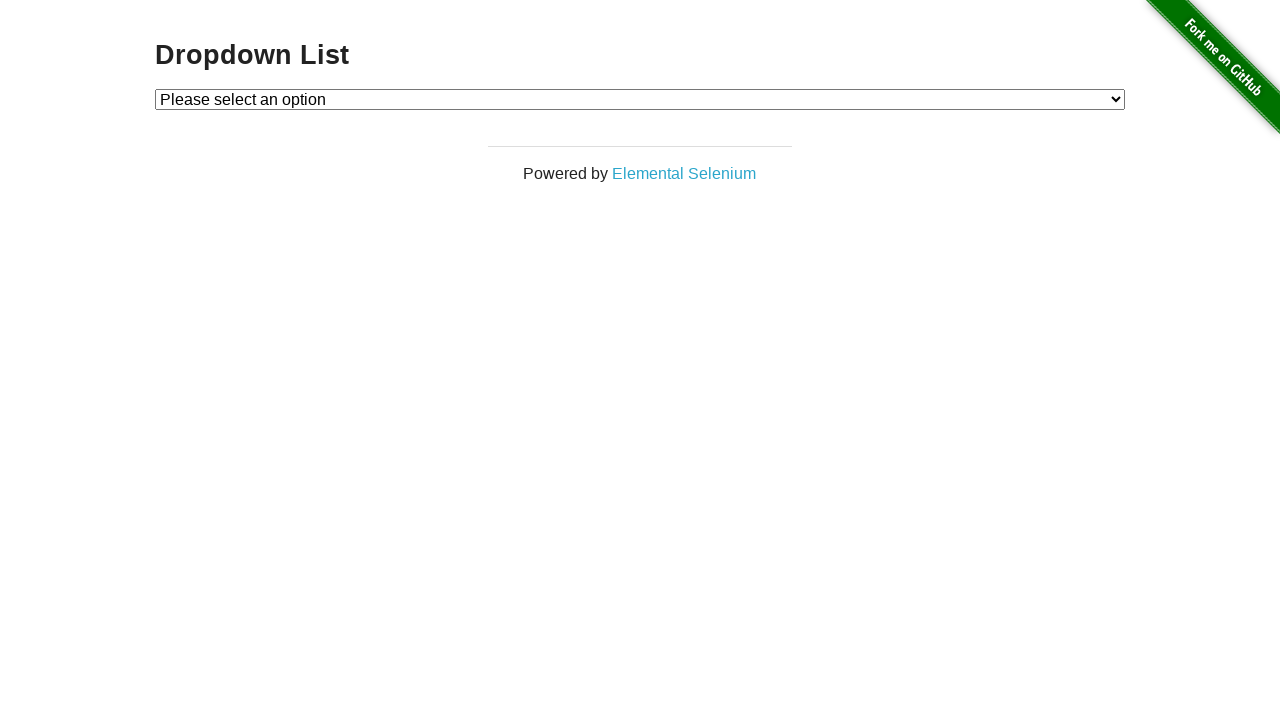

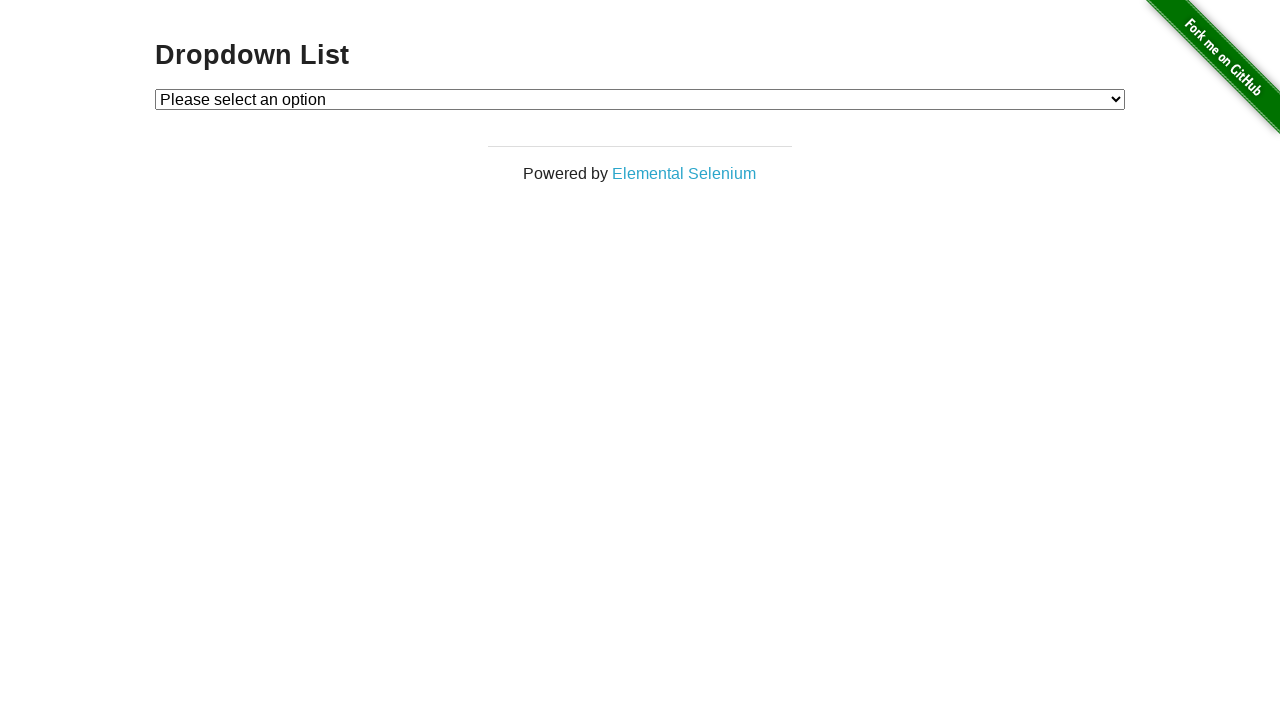